Tests clicking a button with a dynamic ID multiple times to verify the button can be located by its text content regardless of changing IDs

Starting URL: http://uitestingplayground.com/dynamicid

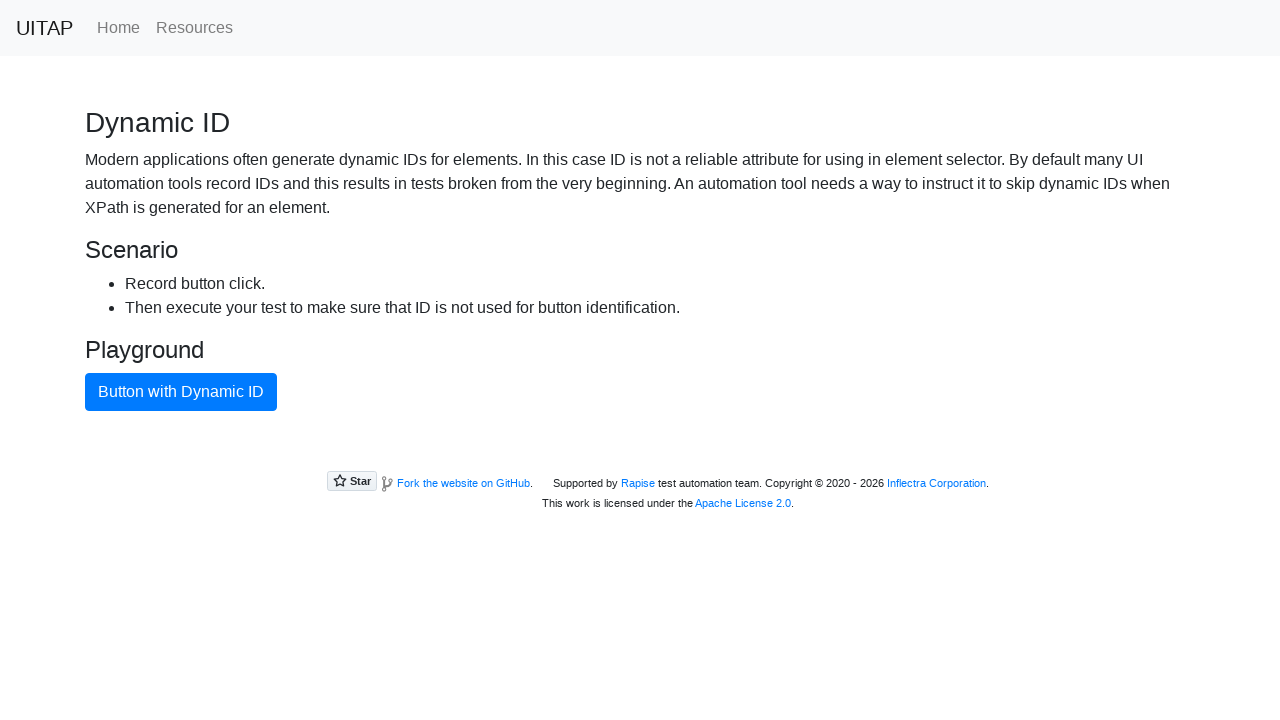

Clicked button with dynamic ID (first click) at (181, 392) on xpath=//button[text()='Button with Dynamic ID']
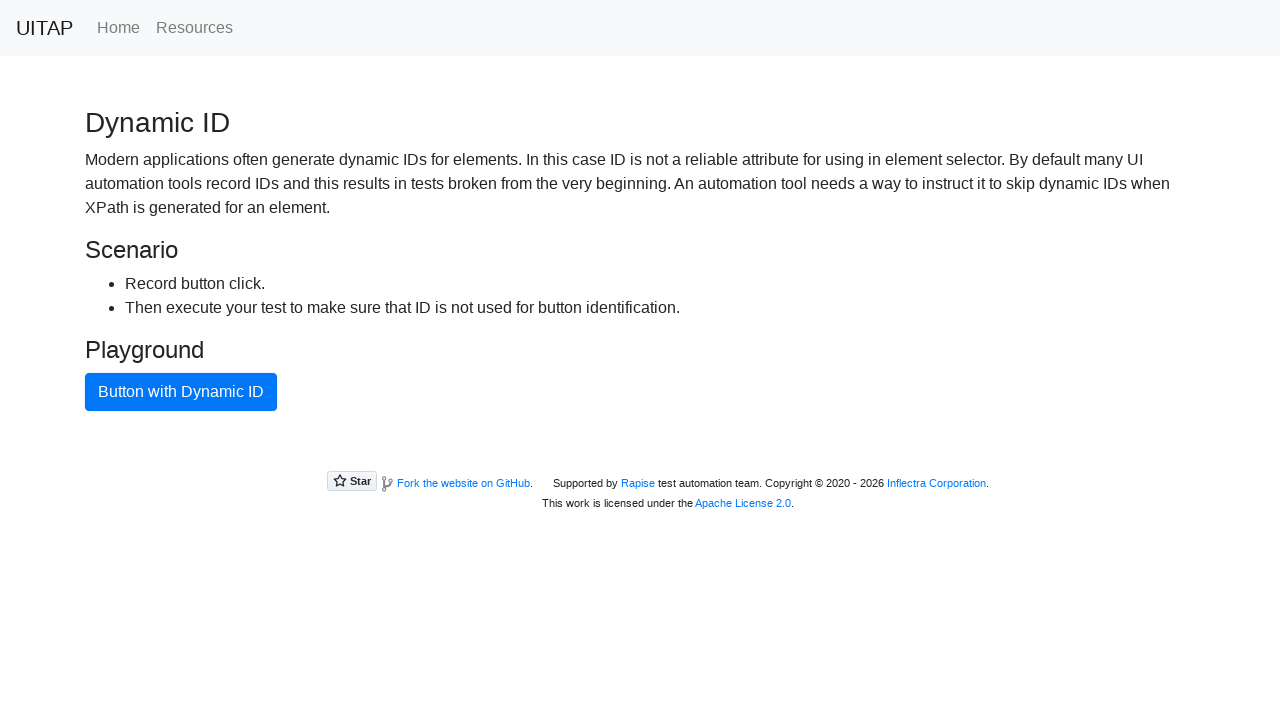

Clicked button with dynamic ID at (181, 392) on xpath=//button[text()='Button with Dynamic ID']
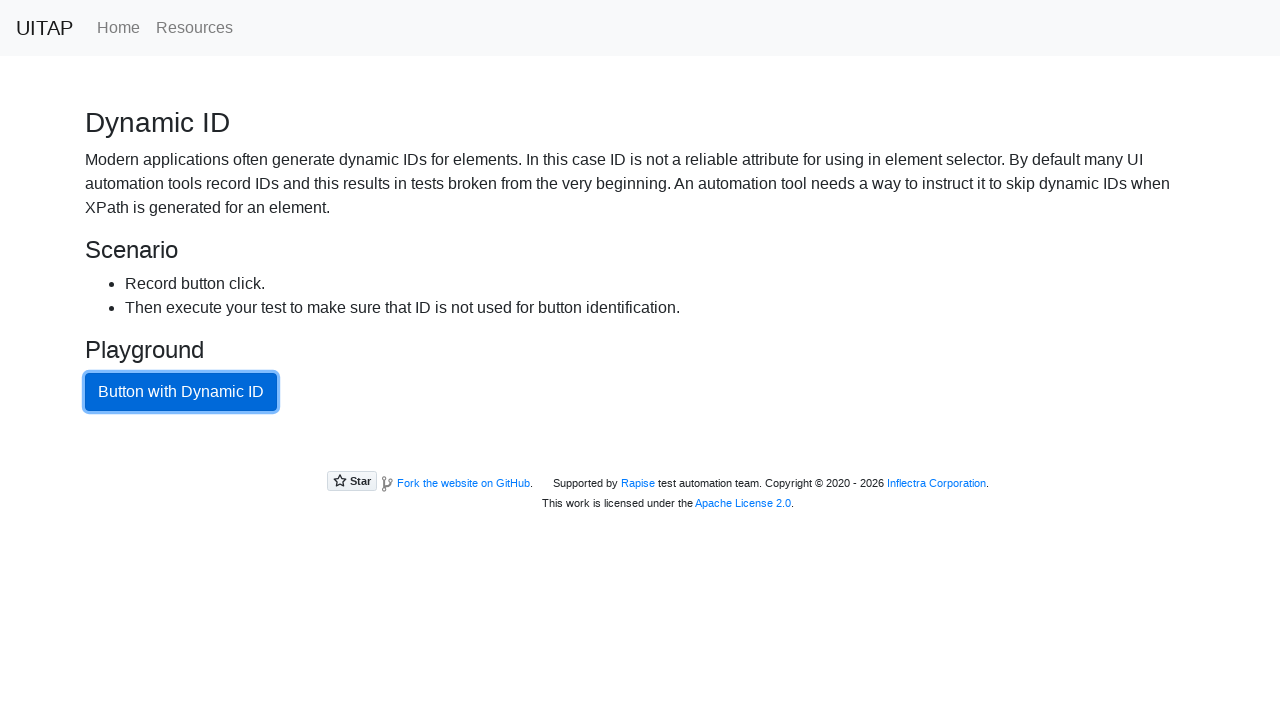

Waited 2 seconds
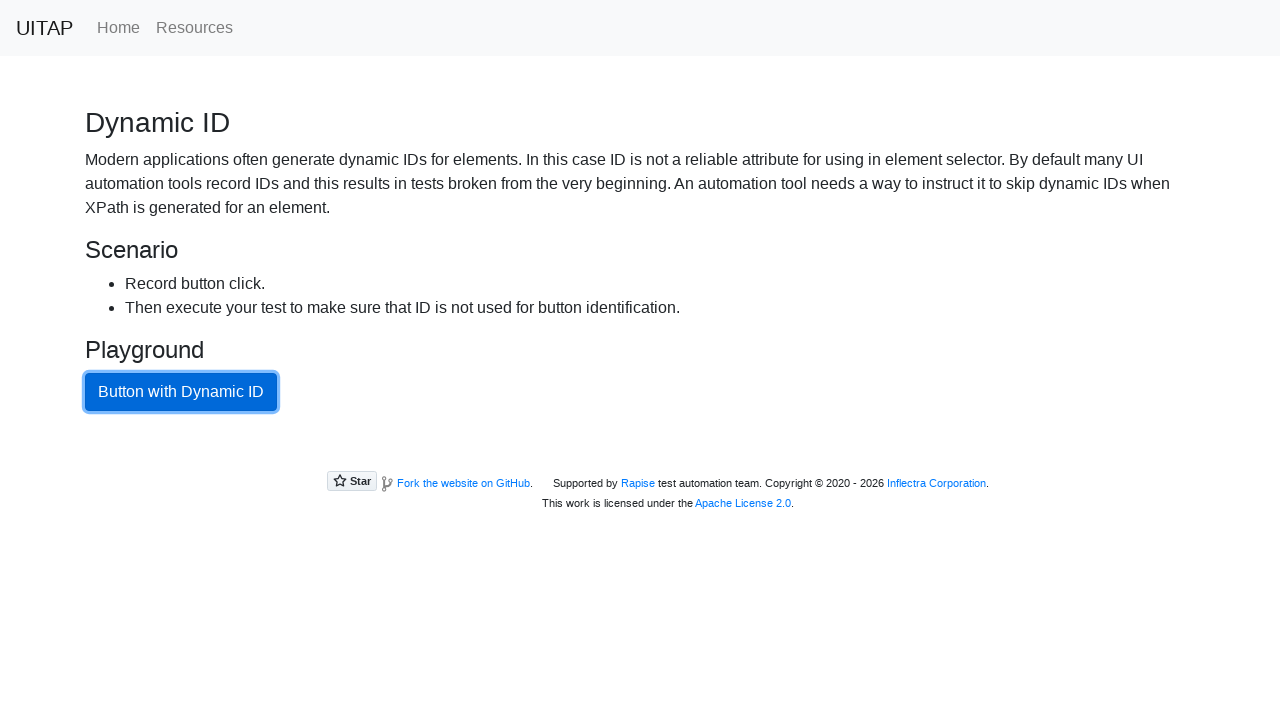

Clicked button with dynamic ID at (181, 392) on xpath=//button[text()='Button with Dynamic ID']
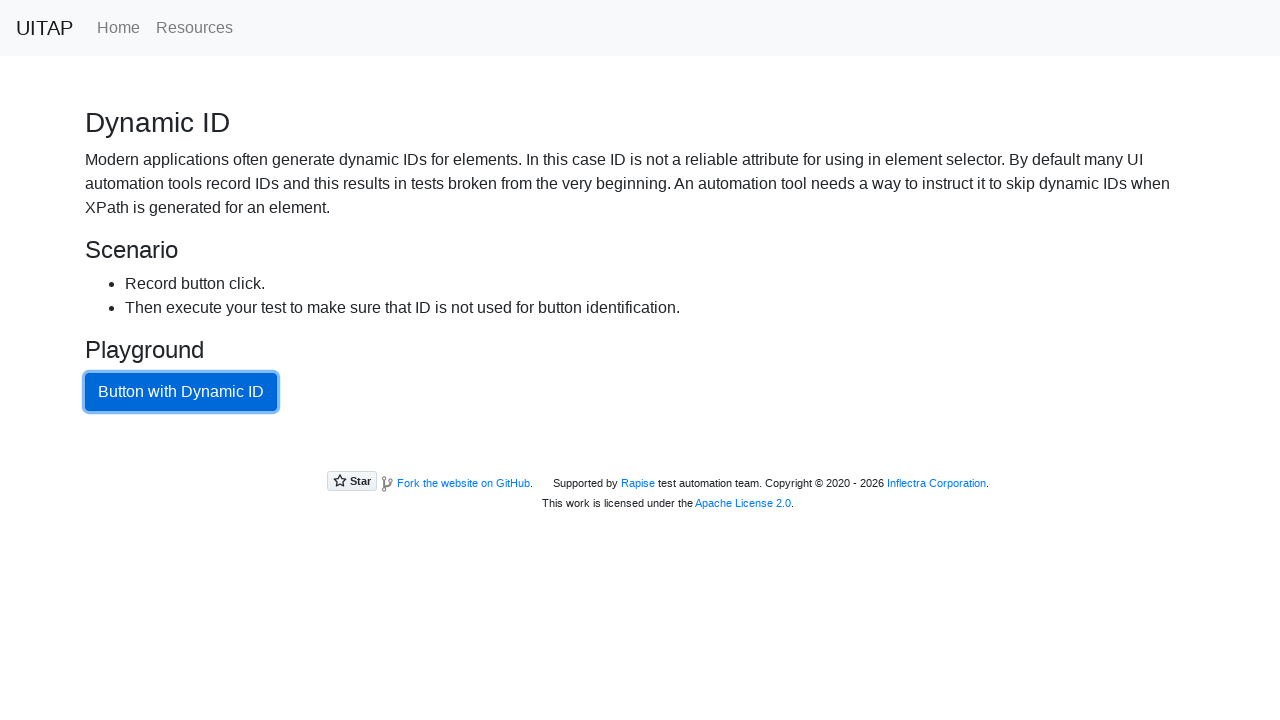

Waited 2 seconds
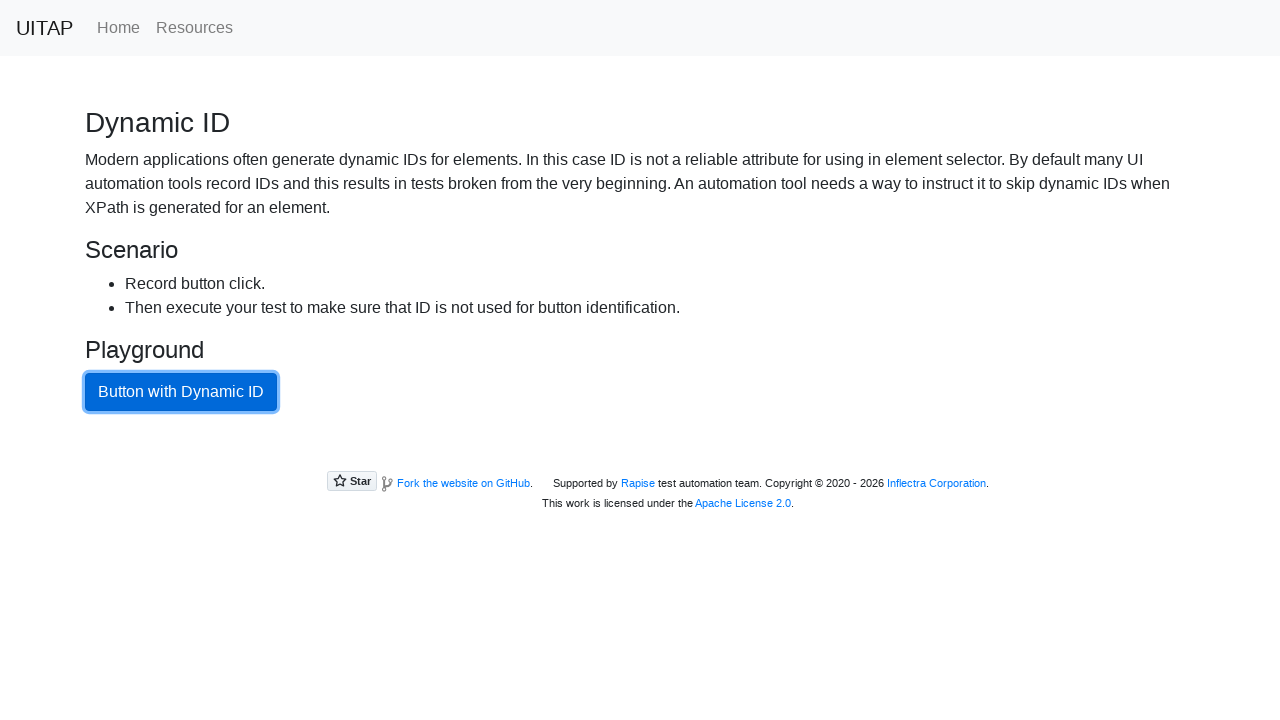

Clicked button with dynamic ID at (181, 392) on xpath=//button[text()='Button with Dynamic ID']
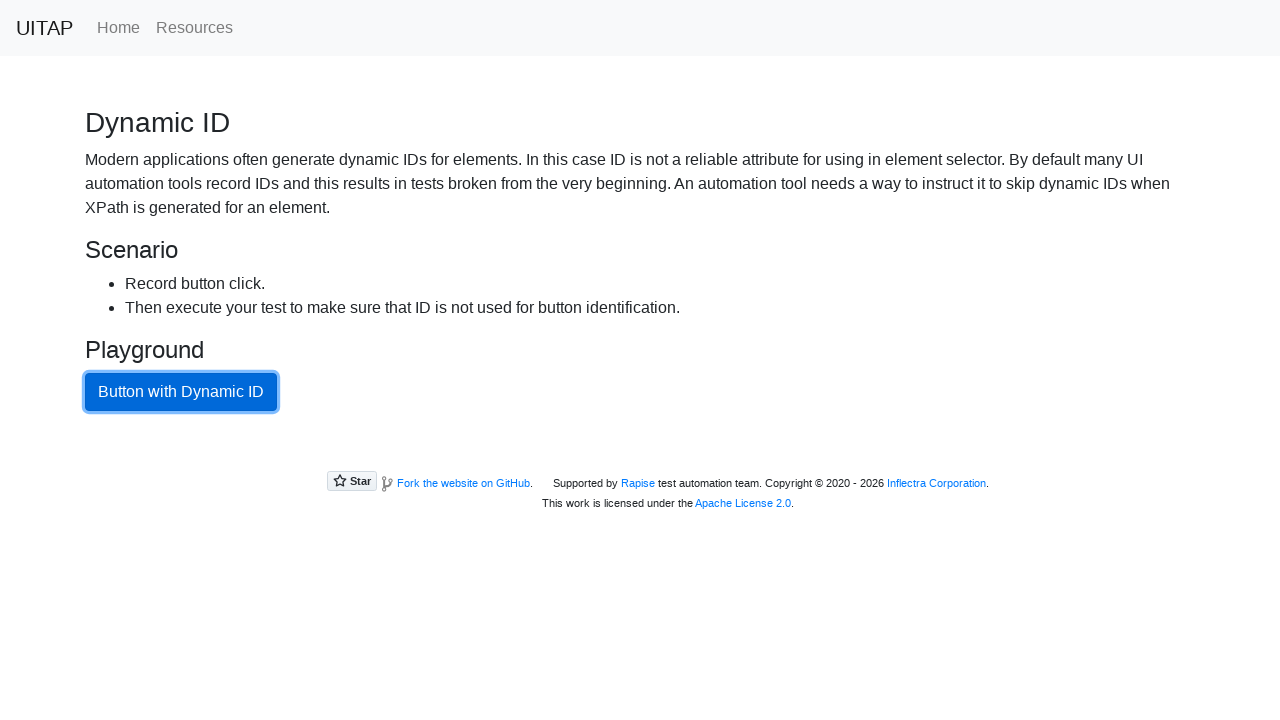

Waited 2 seconds
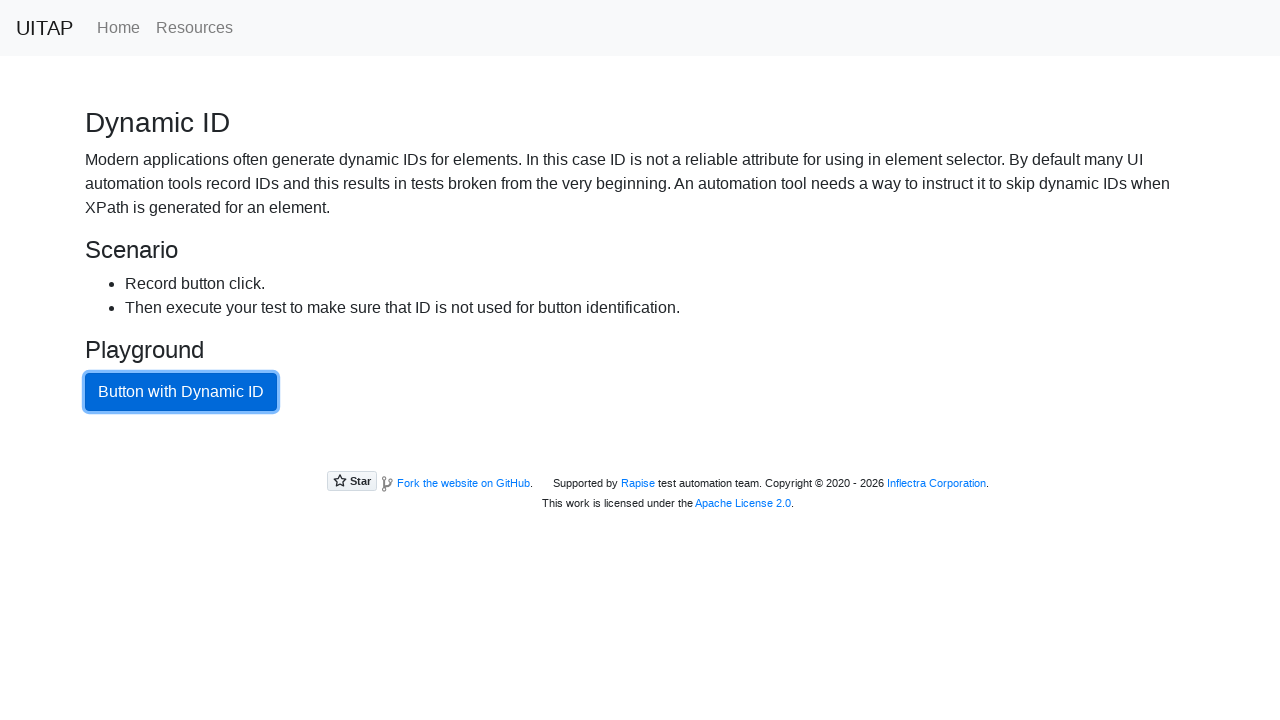

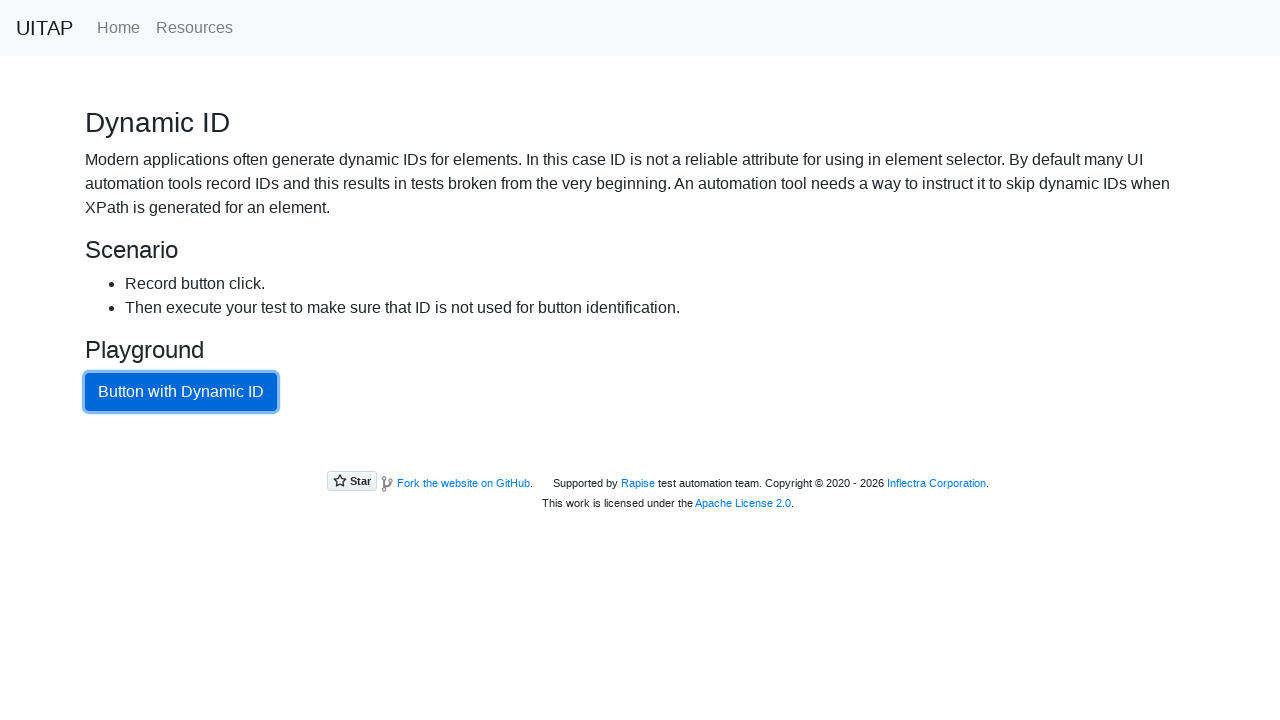